Tests clicking on a link to navigate to the homepage and verifies the URL changes correctly

Starting URL: https://kristinek.github.io/site/examples/actions

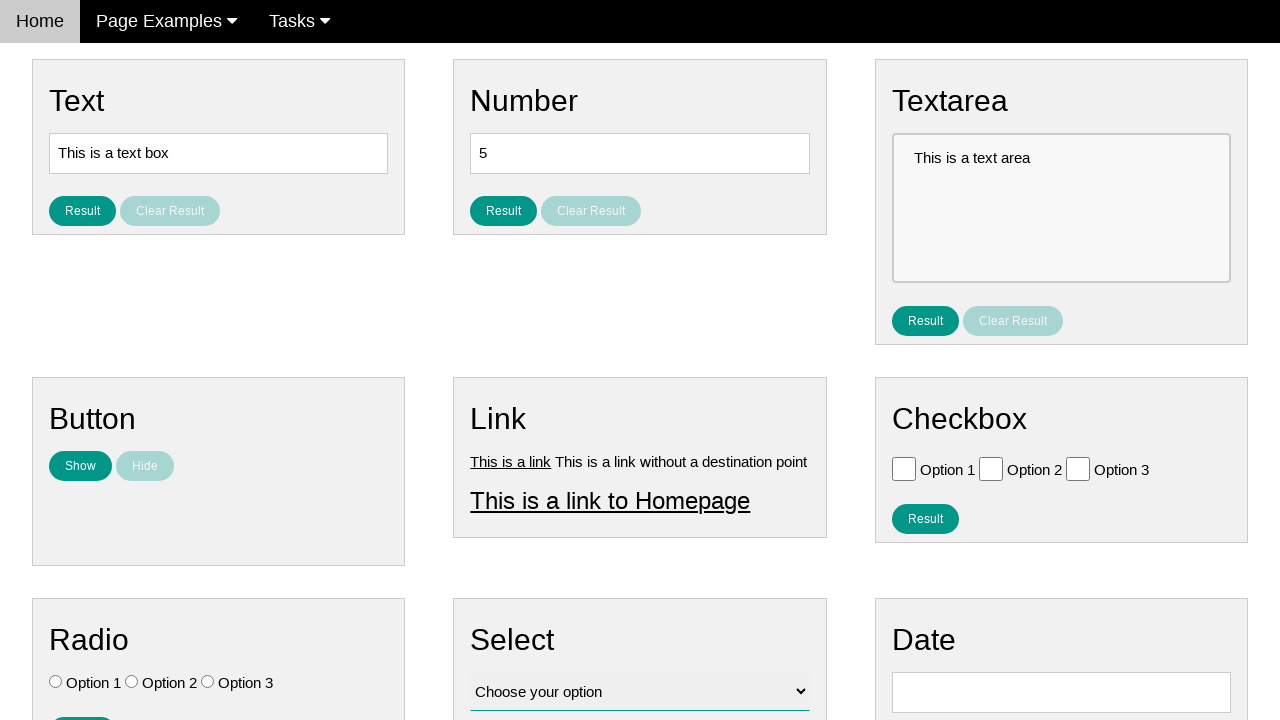

Verified starting URL is https://kristinek.github.io/site/examples/actions
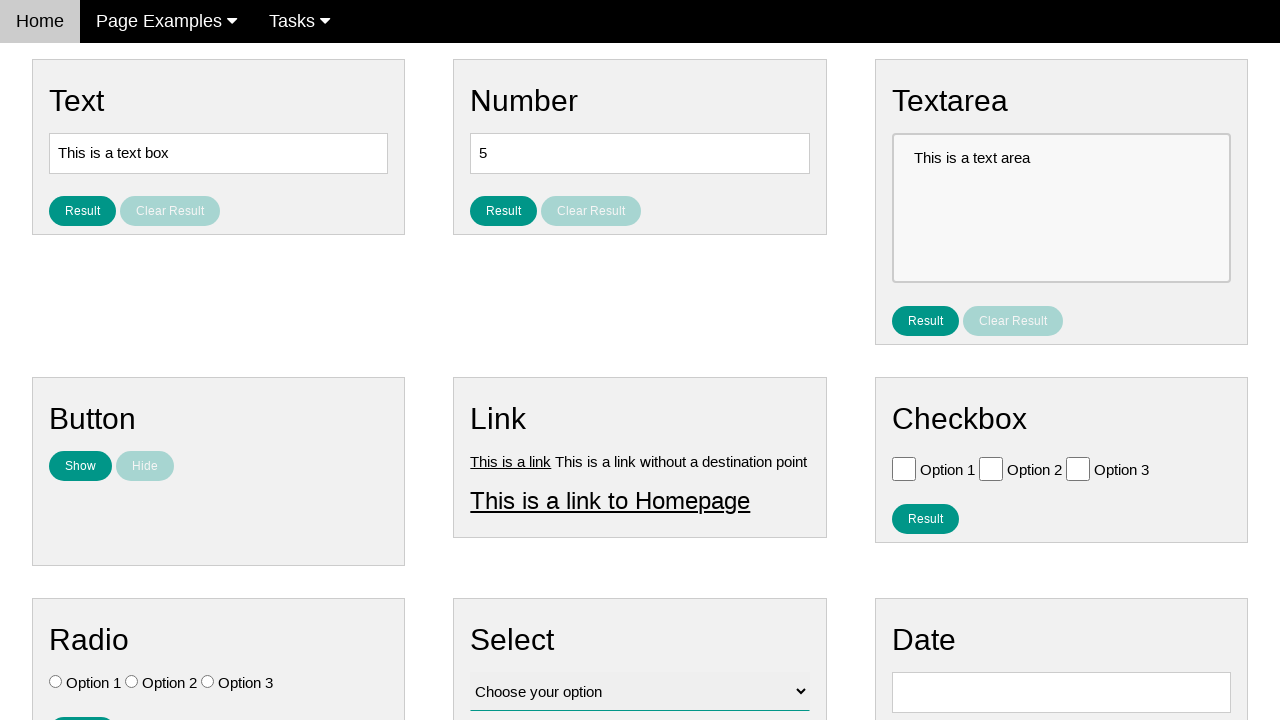

Clicked on 'This is a link to Homepage' link at (610, 500) on text=This is a link to Homepage
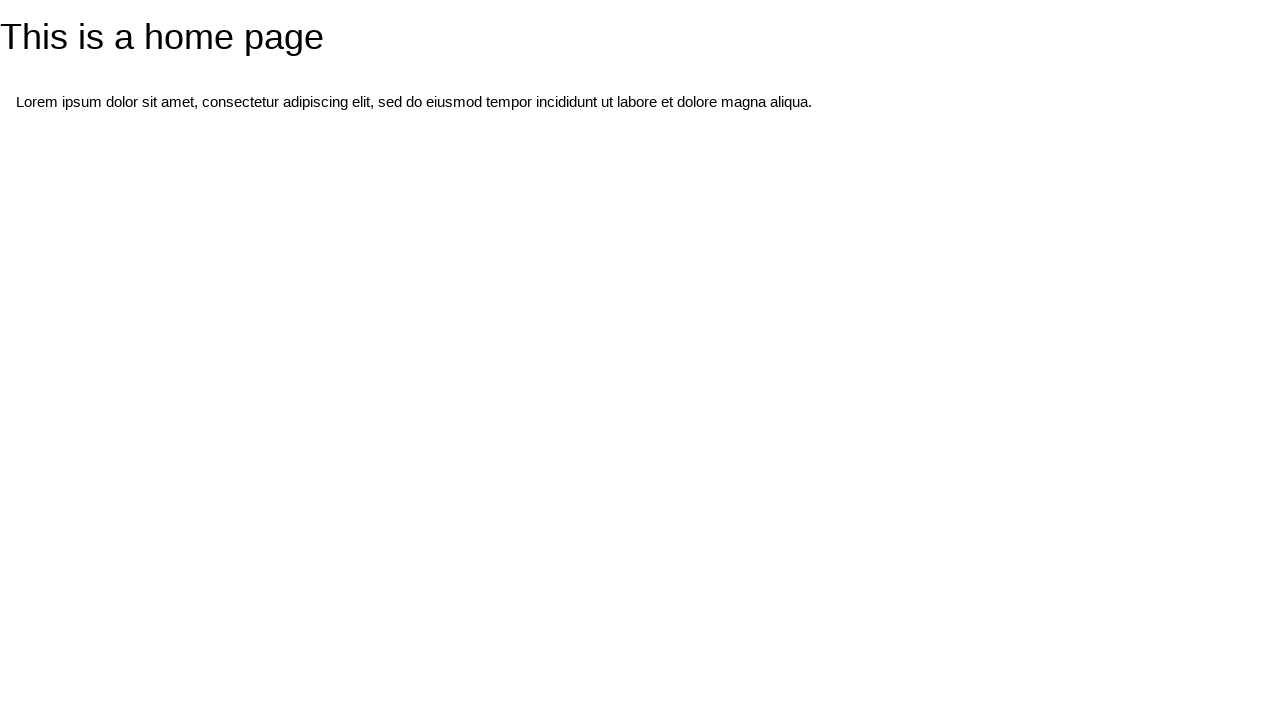

Waited for page to load with networkidle state
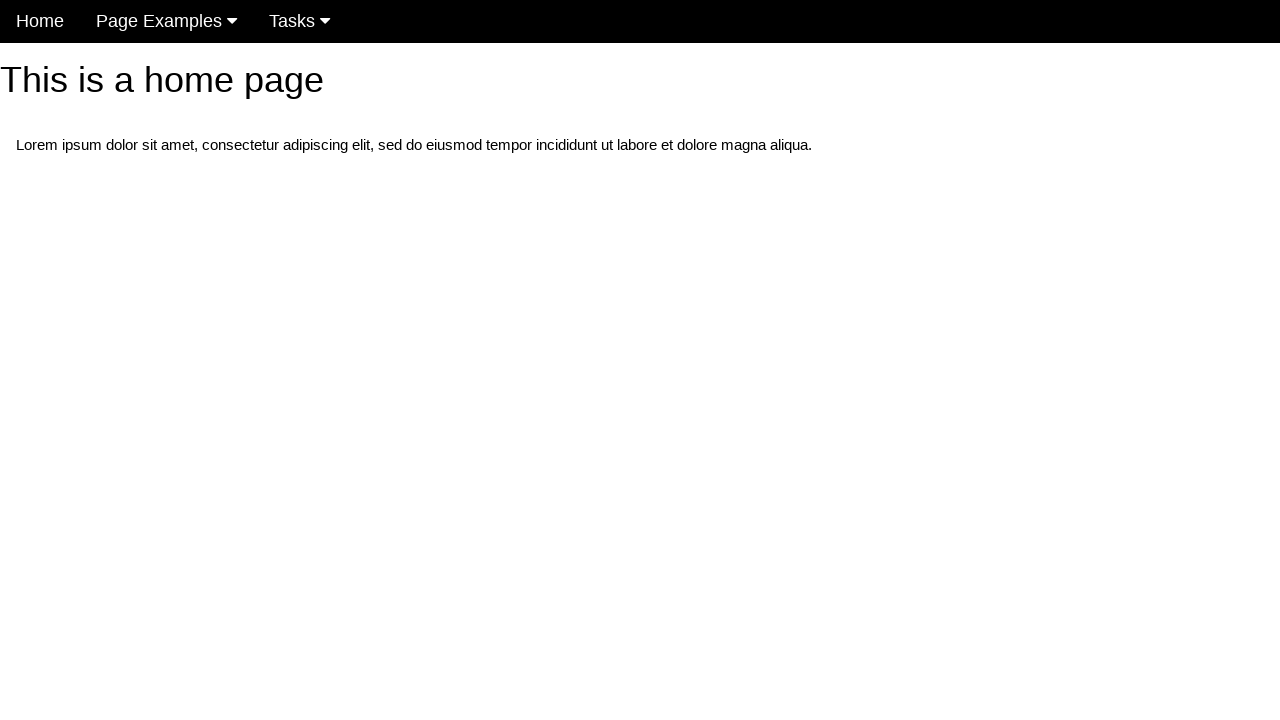

Verified URL changed from the original actions page URL
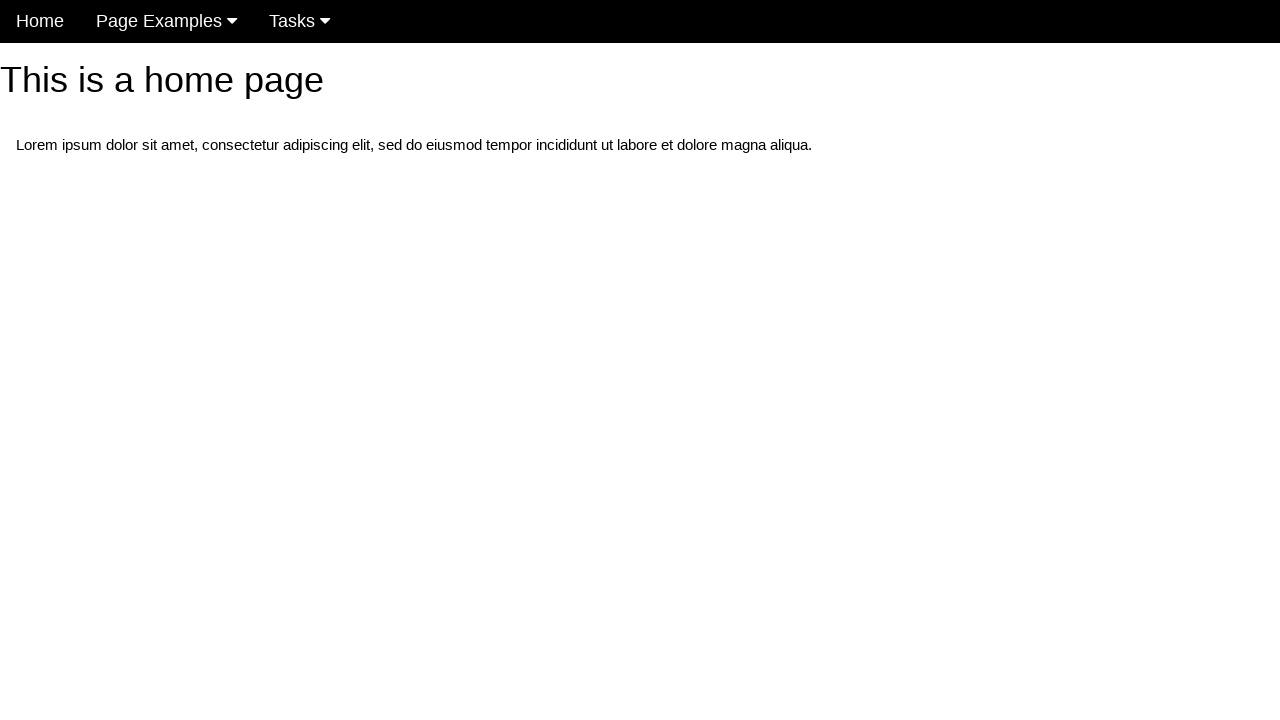

Verified current URL contains kristinek.github.io/site (homepage)
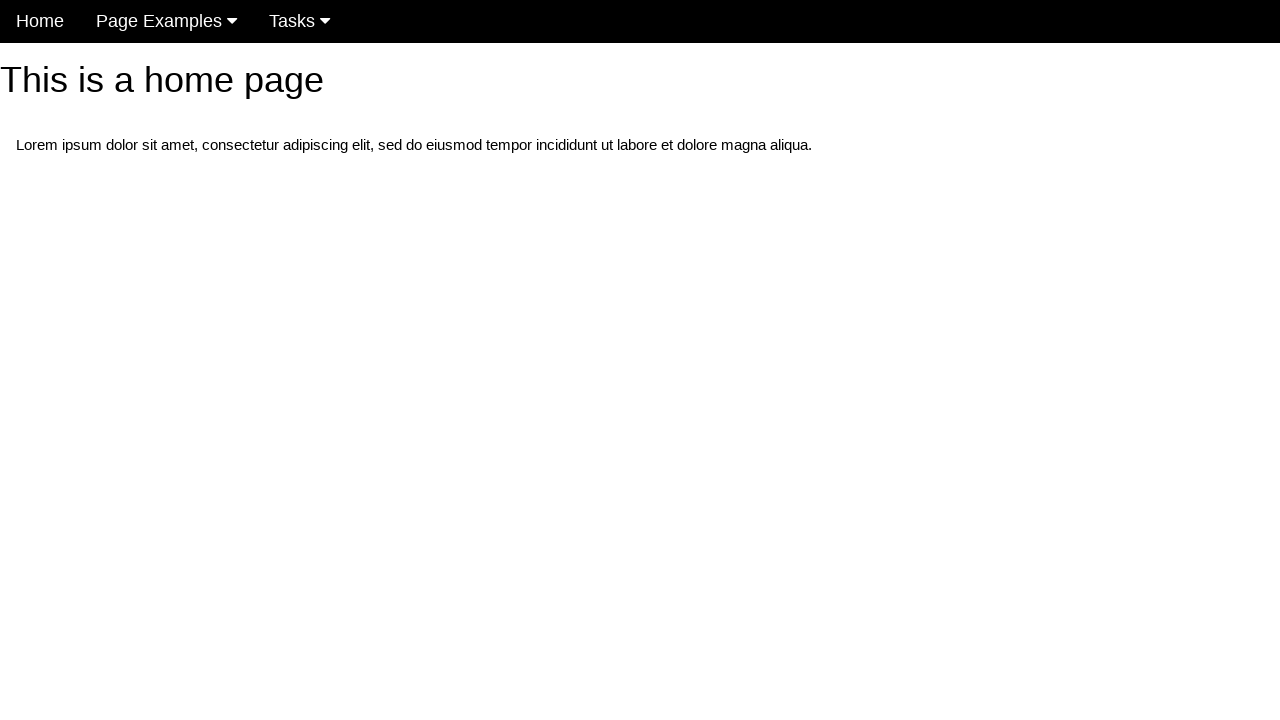

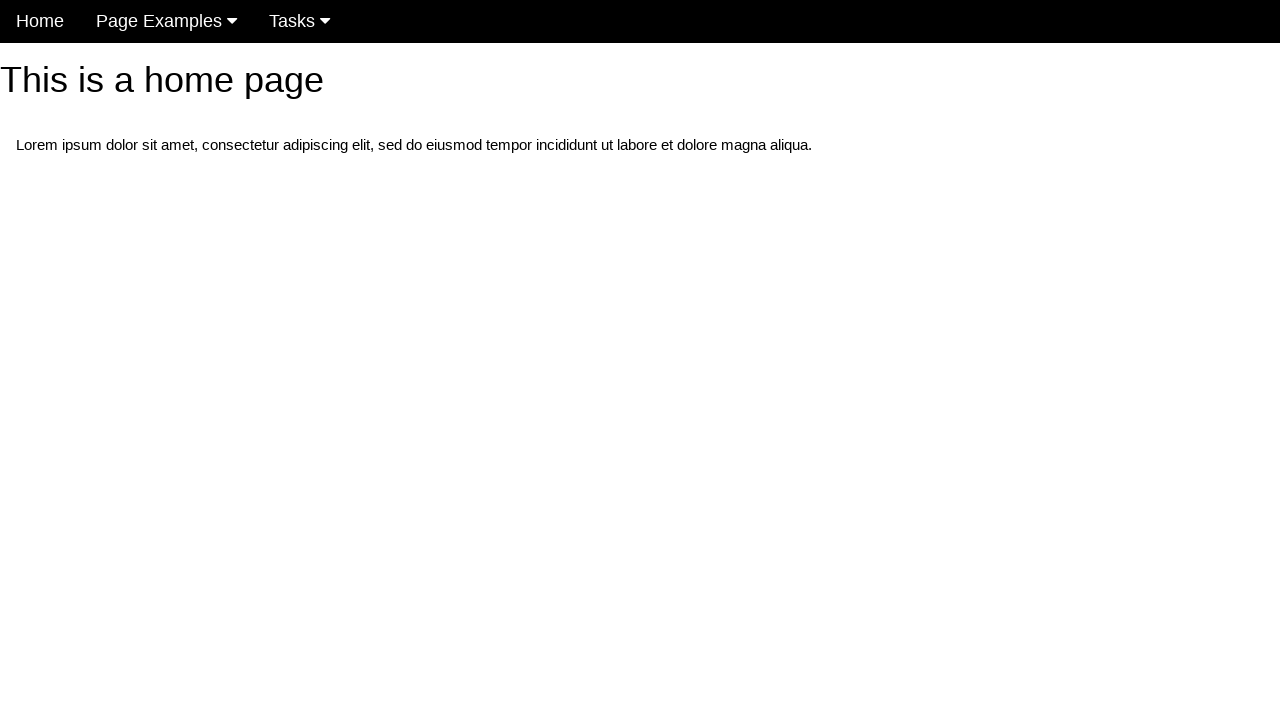